Tests the Sortable List feature on QA Playground by navigating to the site and clicking on the Sortable List component

Starting URL: https://qaplayground.dev/

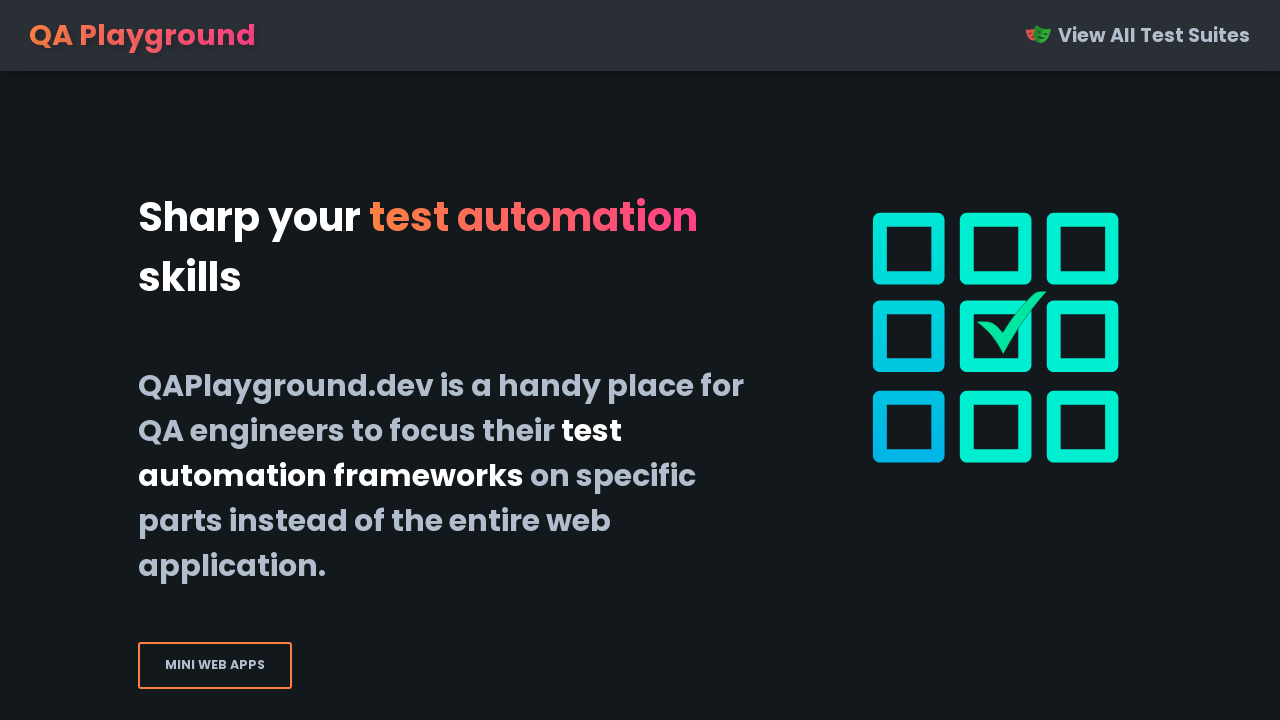

Navigated to QA Playground homepage
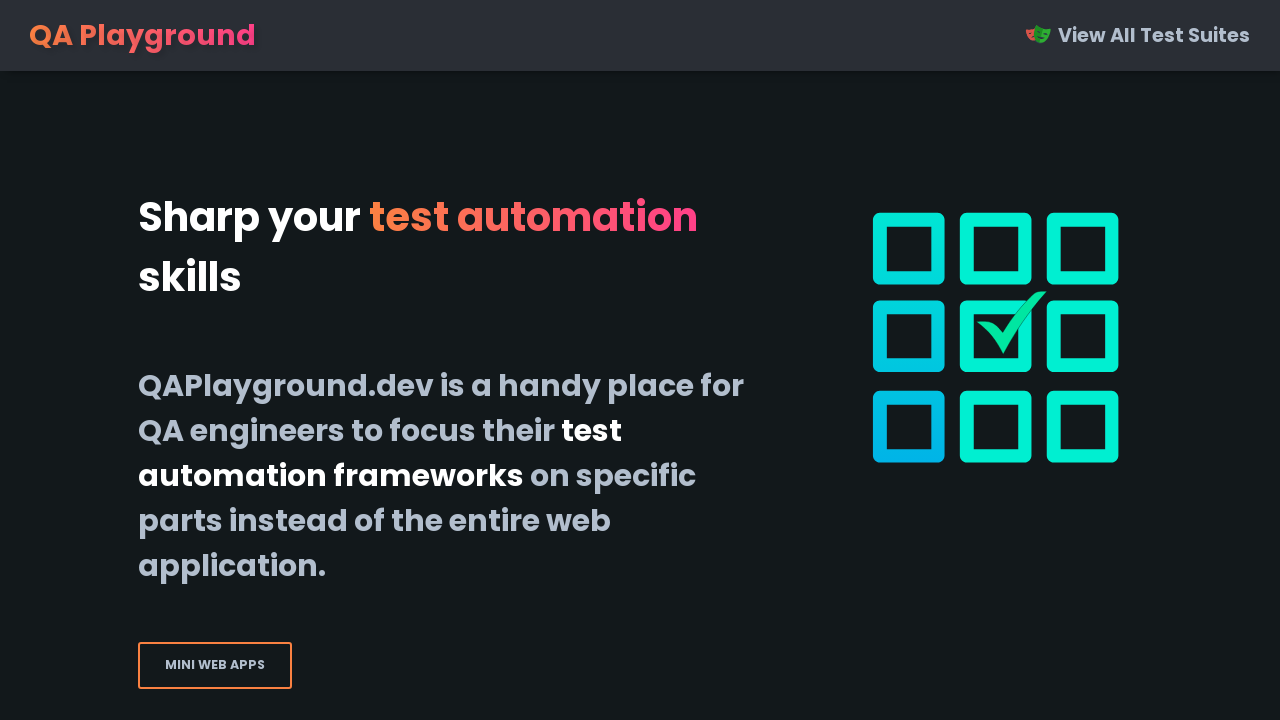

Clicked on Sortable List component at (326, 361) on text=Sortable List
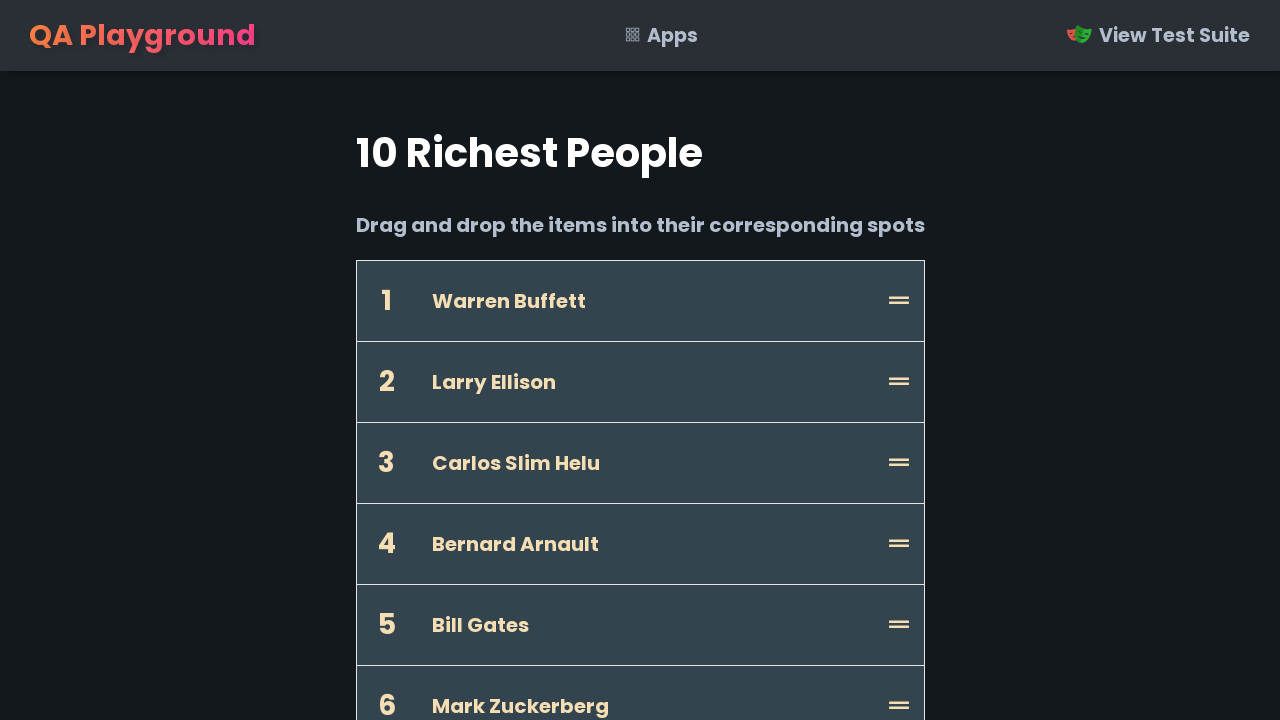

Sortable List page loaded successfully
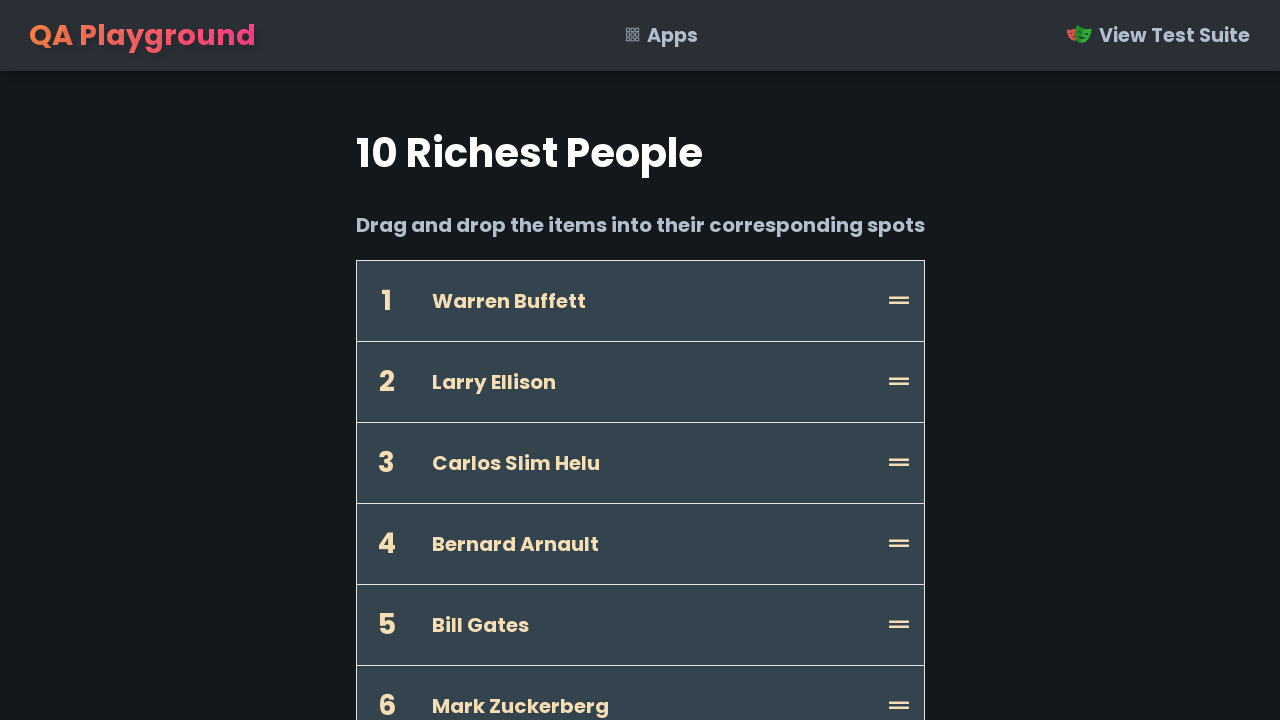

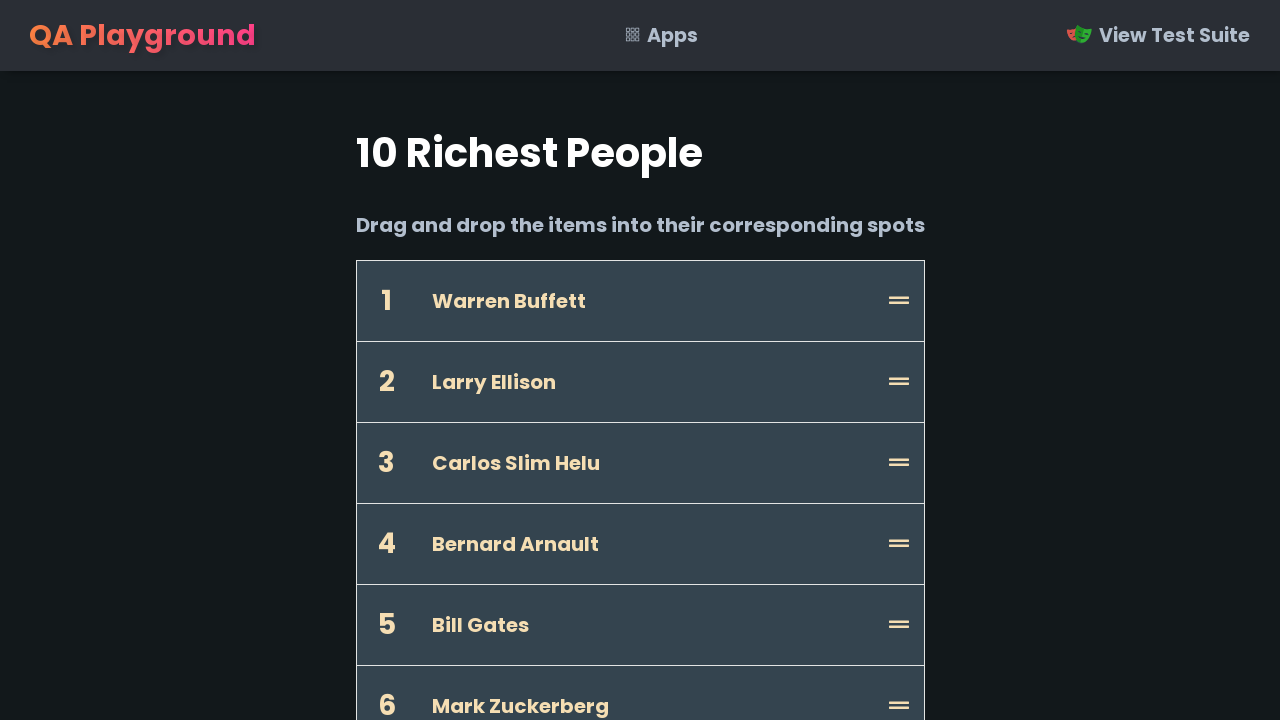